Tests adding and then removing an element by clicking add, verifying it appears, then clicking delete and verifying it's removed

Starting URL: https://the-internet.herokuapp.com/add_remove_elements/

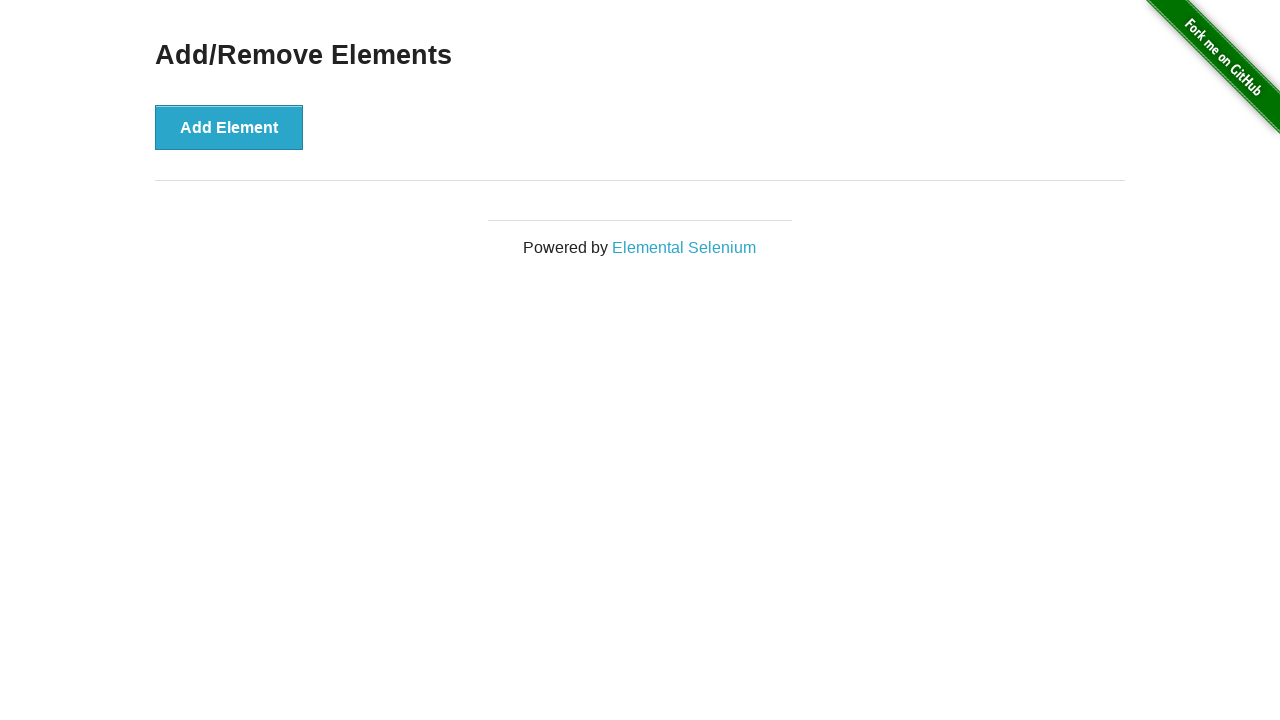

Clicked 'Add Element' button at (229, 127) on button[onclick='addElement()']
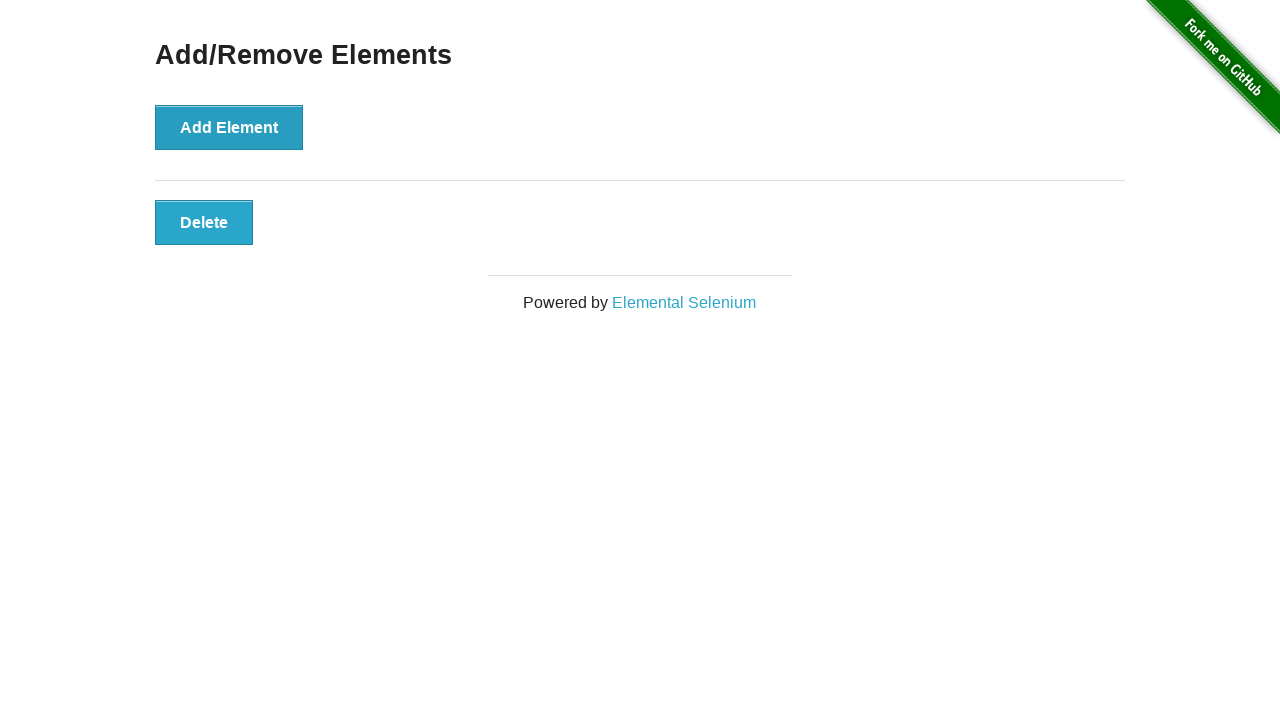

Waited for delete button to appear
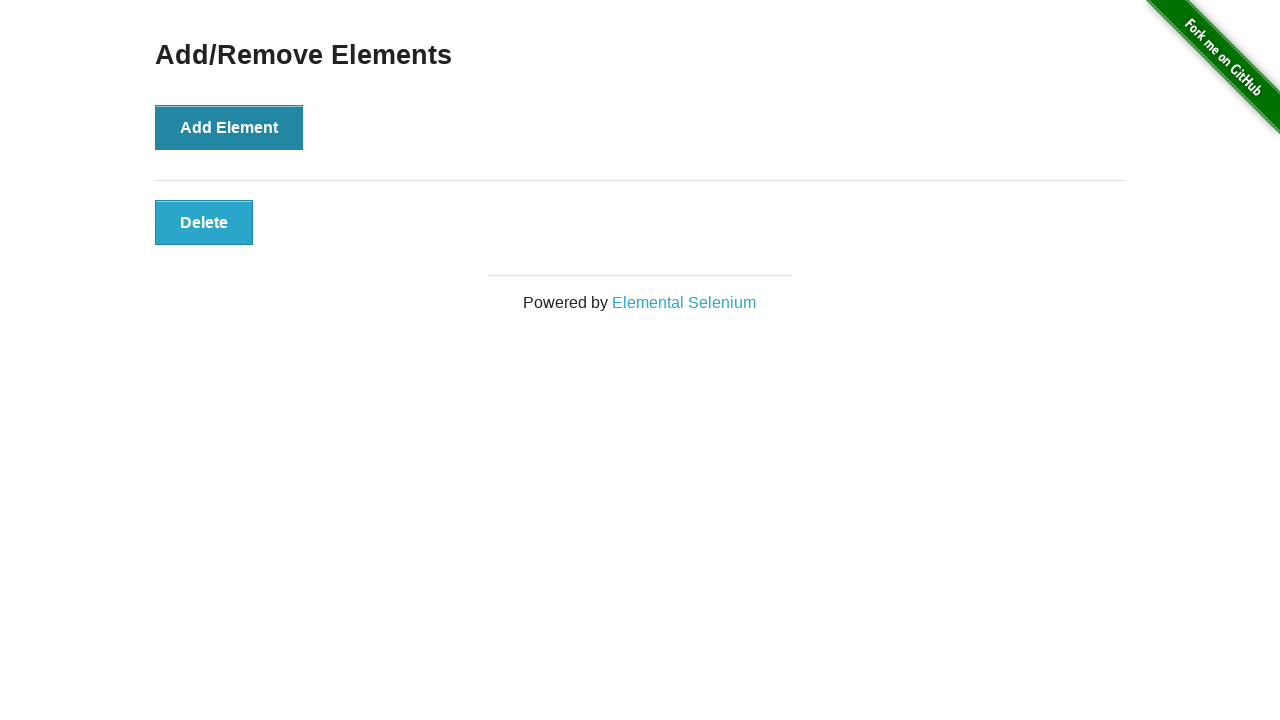

Counted delete buttons: 1 found
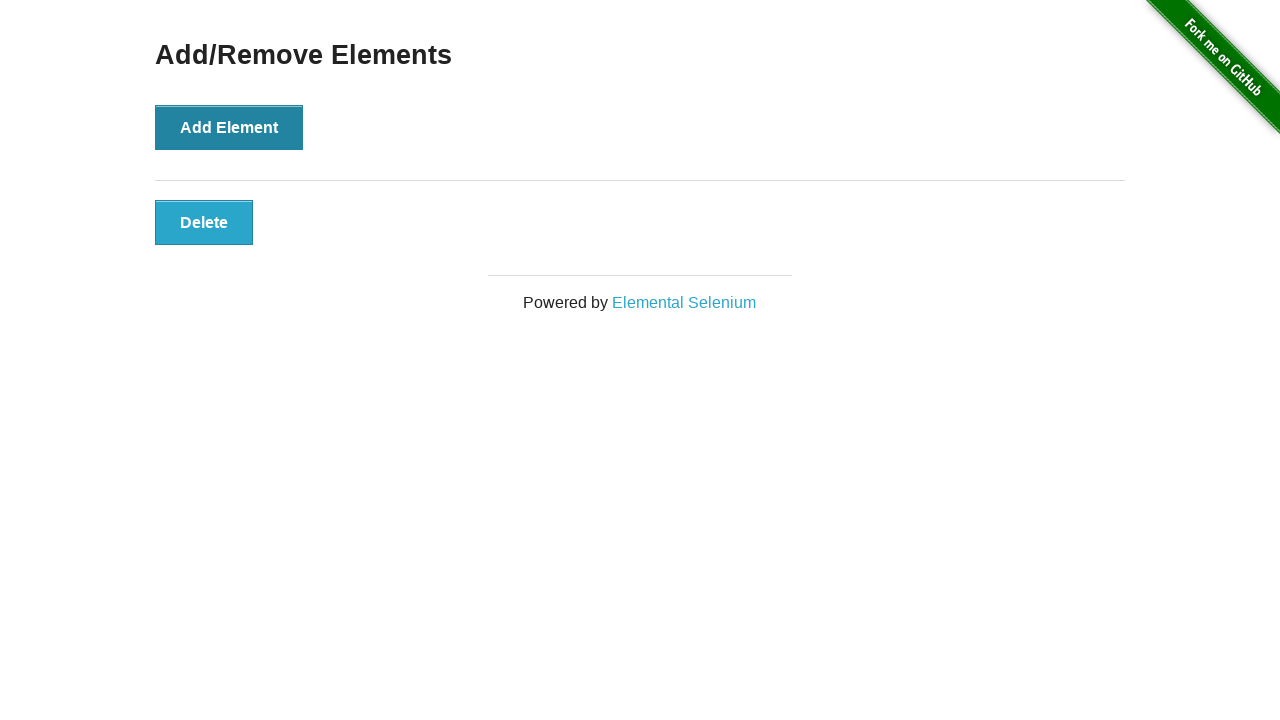

Verified exactly 1 delete button is present
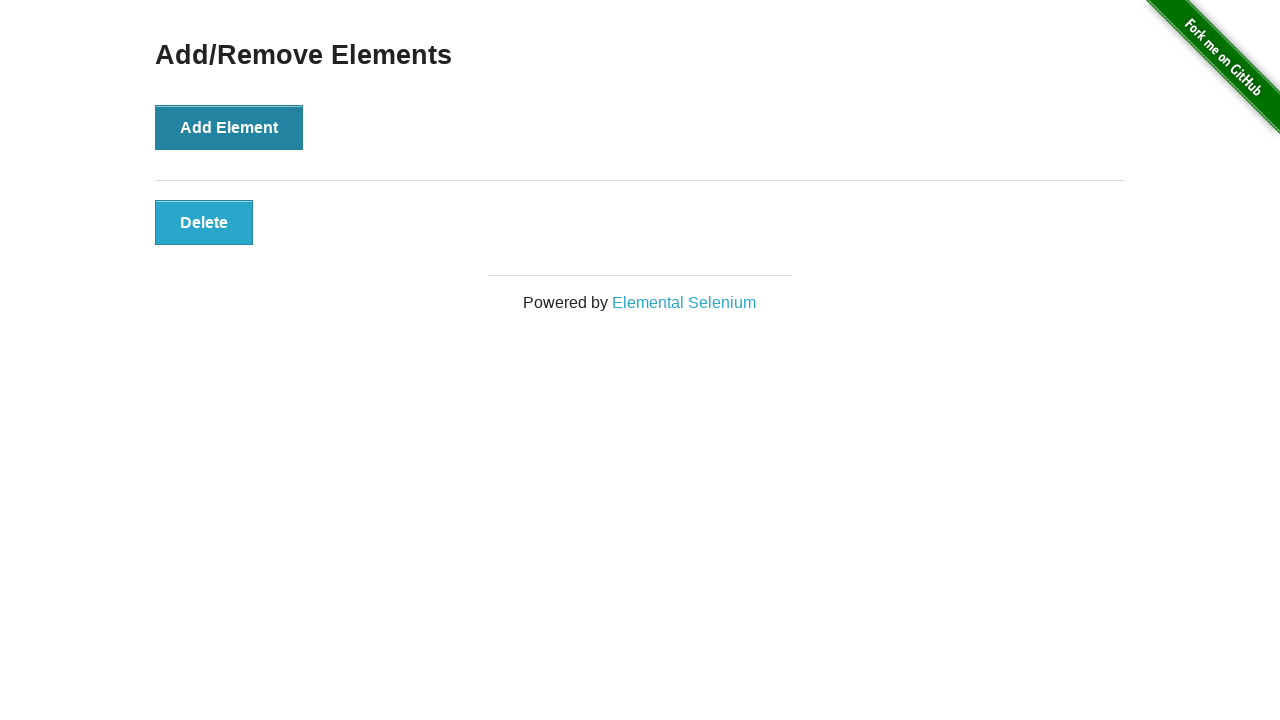

Clicked delete button to remove element at (204, 222) on .added-manually
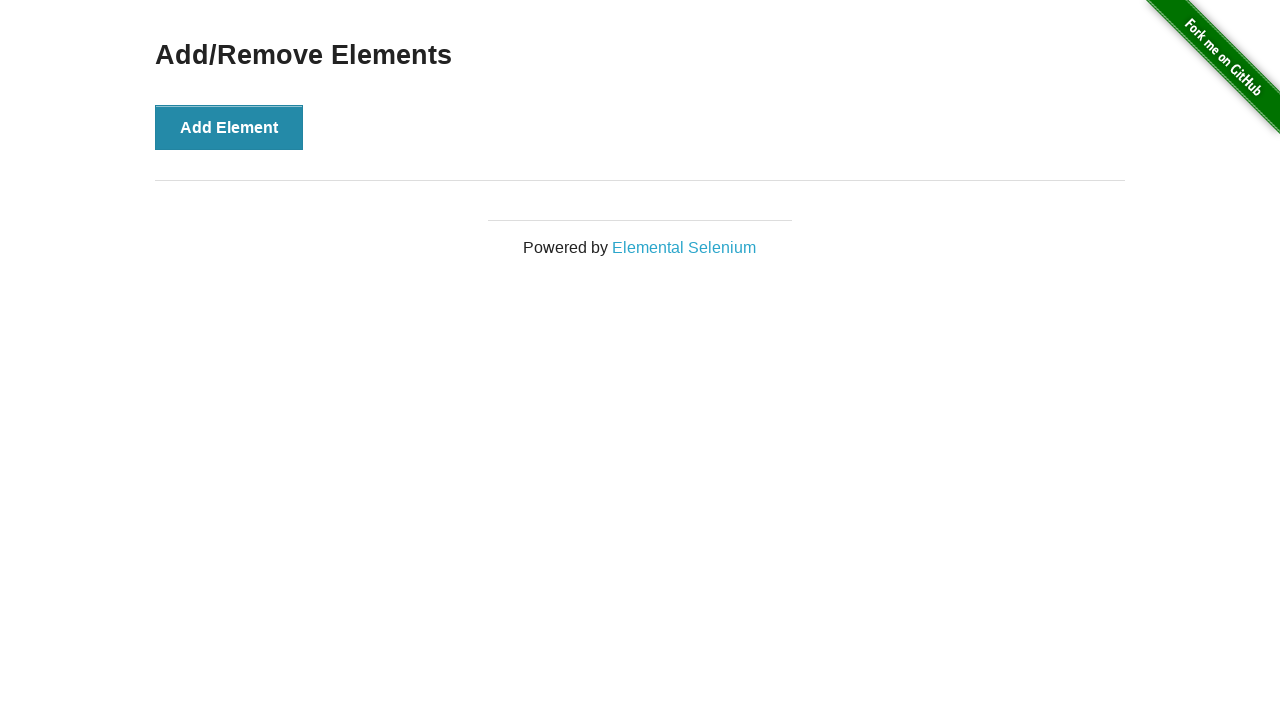

Waited 500ms for DOM update
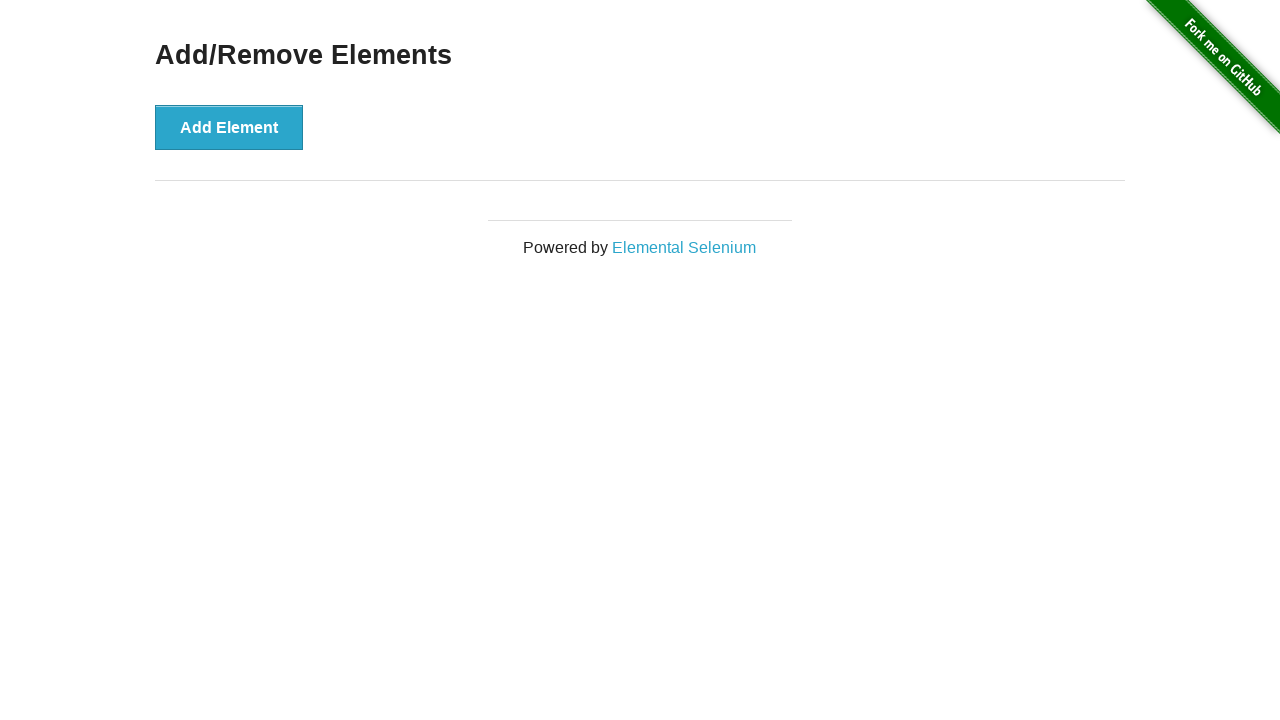

Counted delete buttons: 0 found
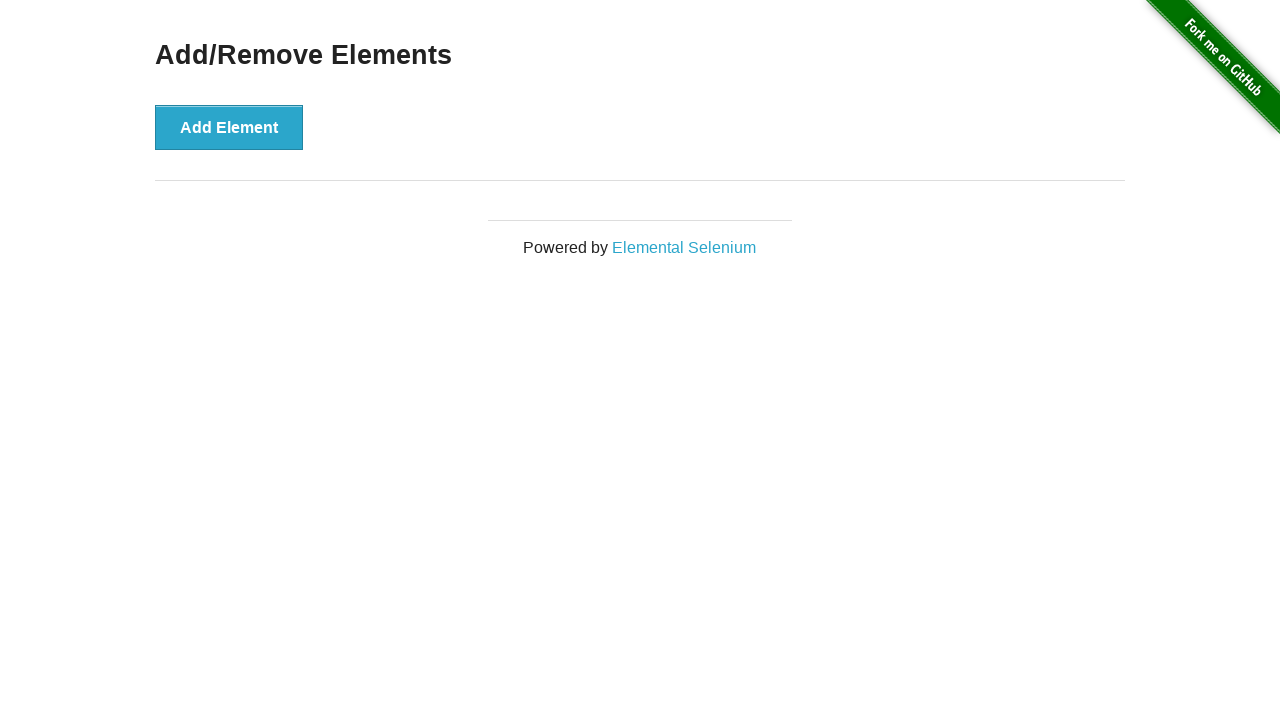

Verified all delete buttons have been removed
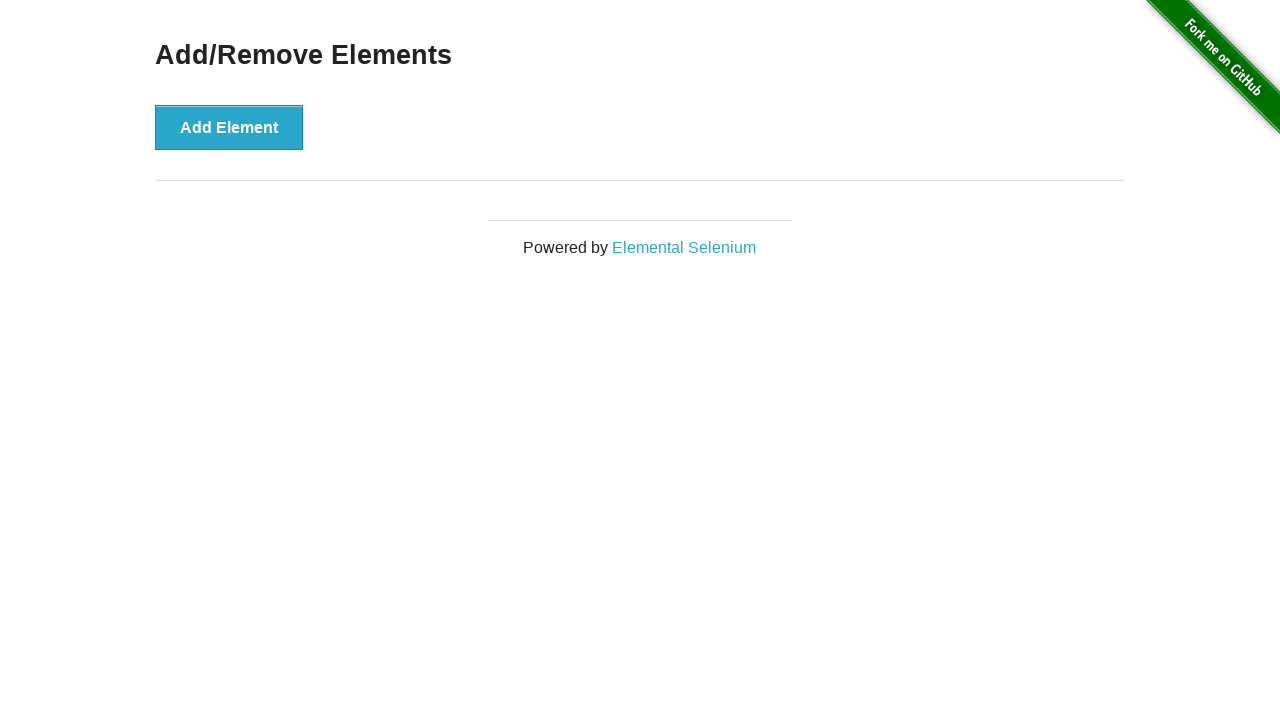

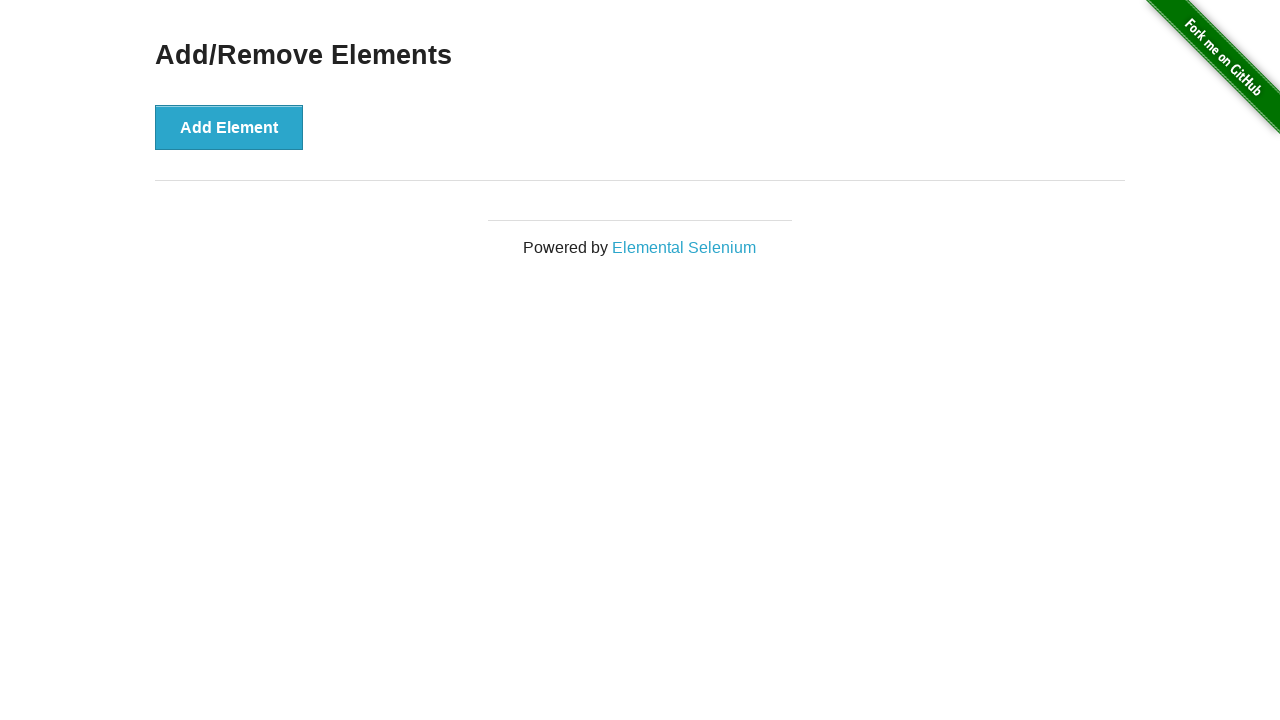